Navigates to the OTUS educational platform homepage and verifies the page loads by checking the title

Starting URL: https://otus.ru

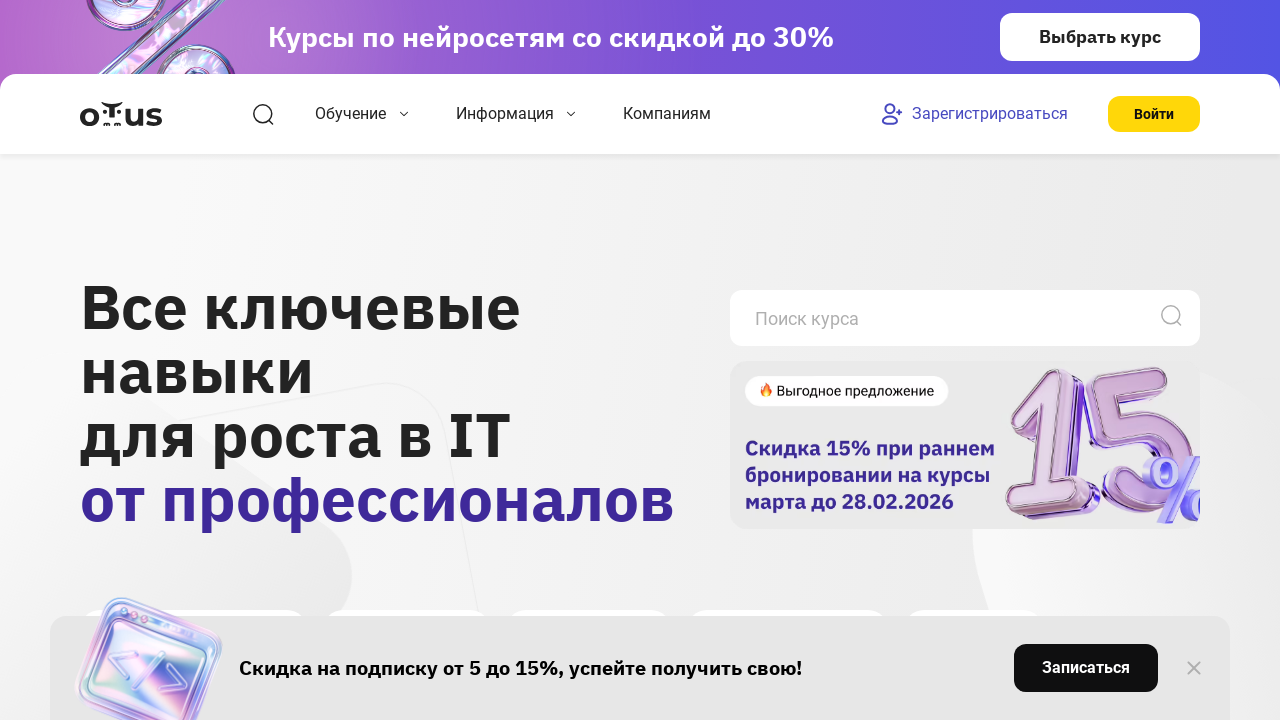

Waited for page DOM content to load on OTUS homepage
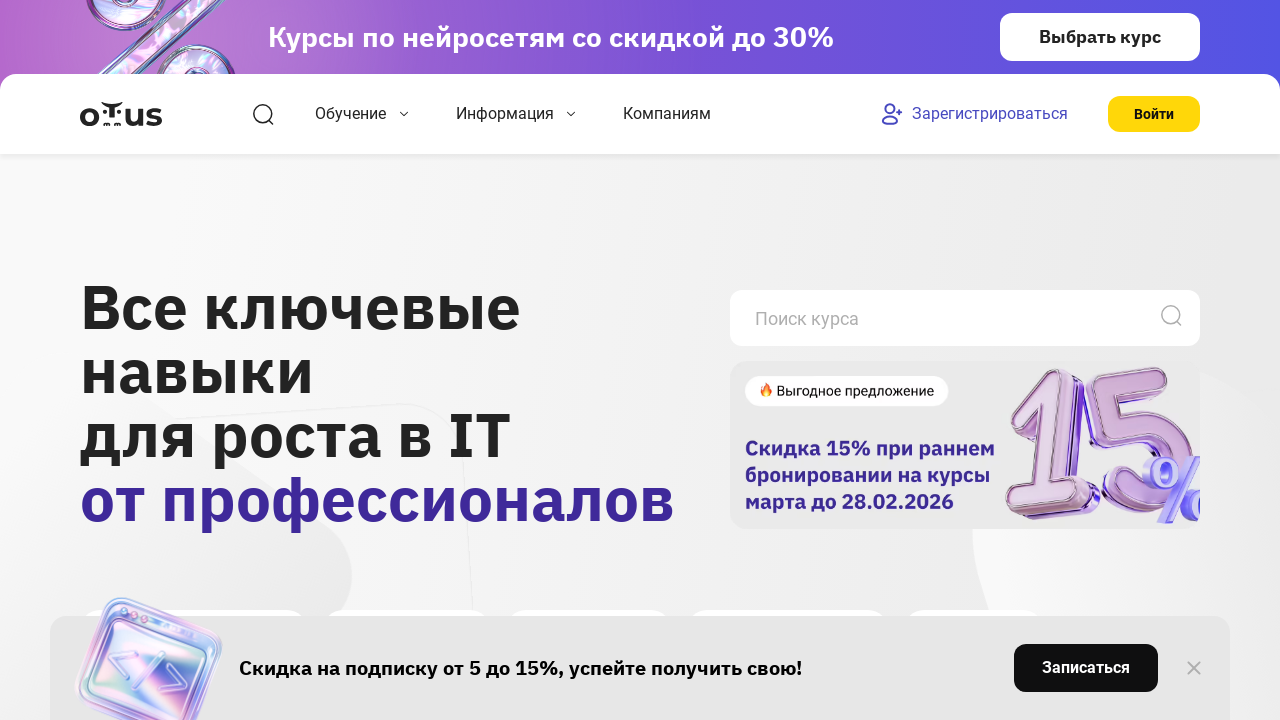

Verified body element is present, OTUS page fully loaded
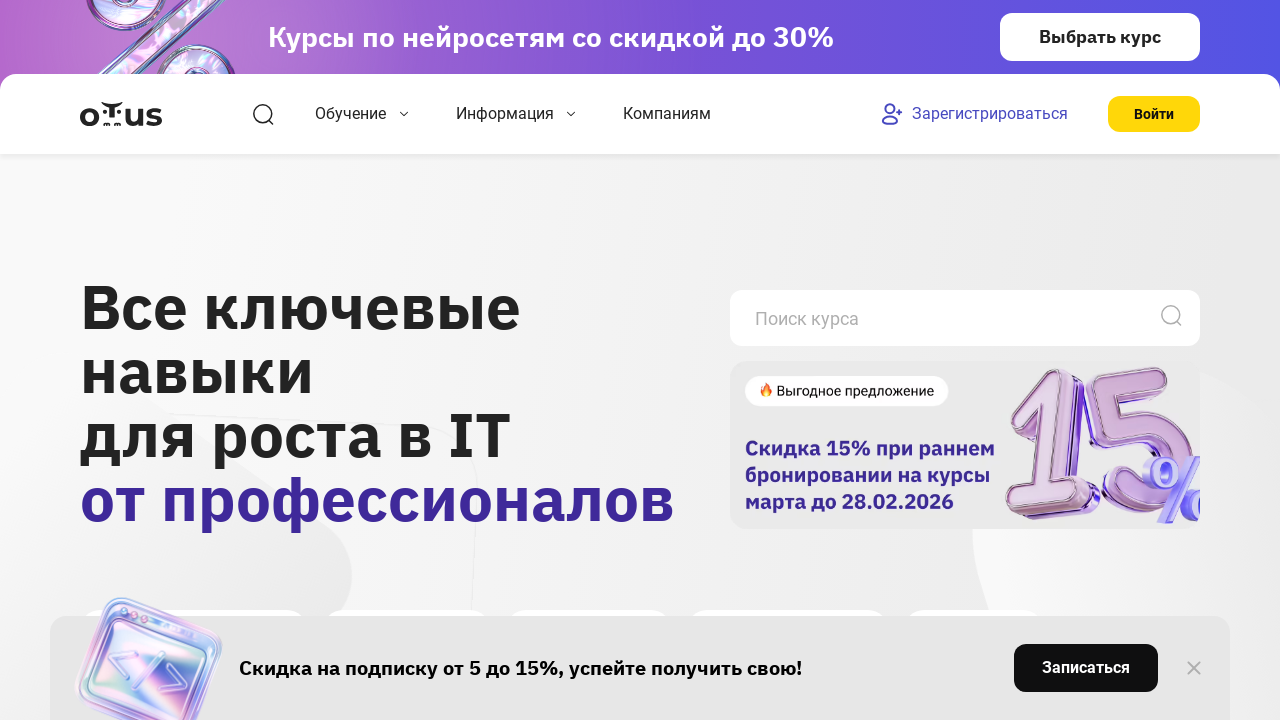

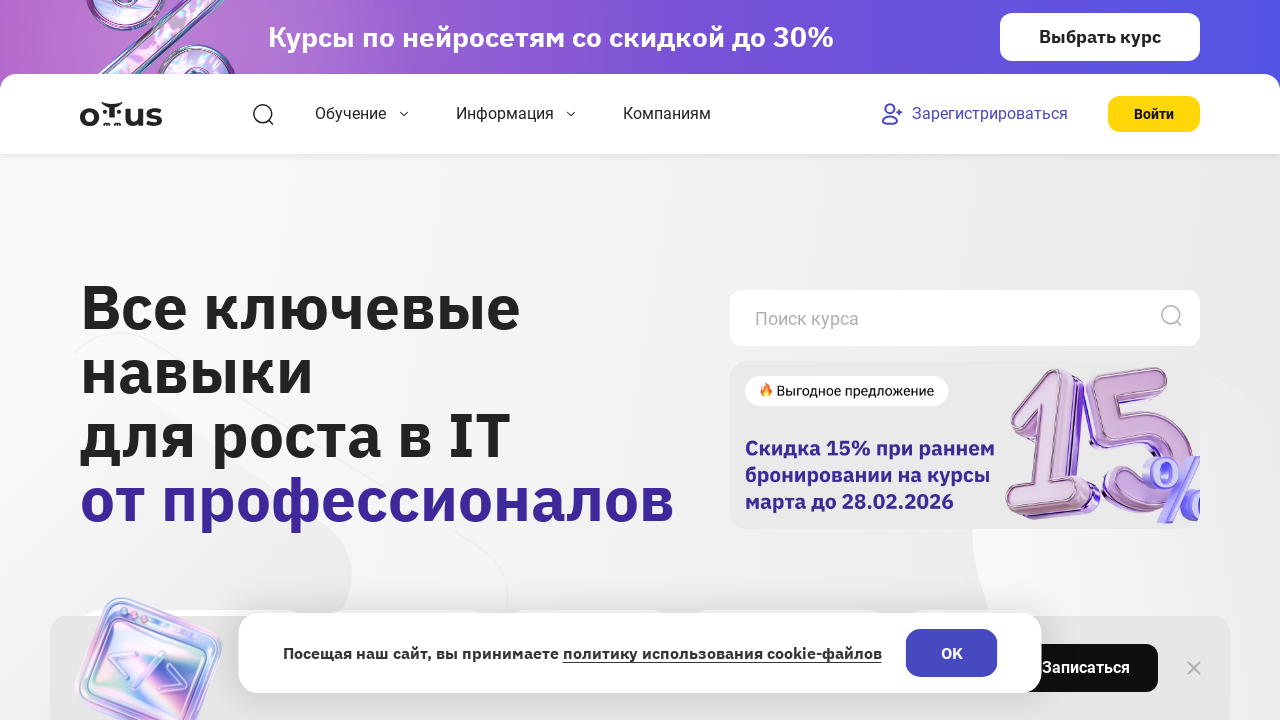